Tests clicking an anchor link on a simple HTML elements page and verifies navigation to the link success page

Starting URL: https://ultimateqa.com/simple-html-elements-for-automation/

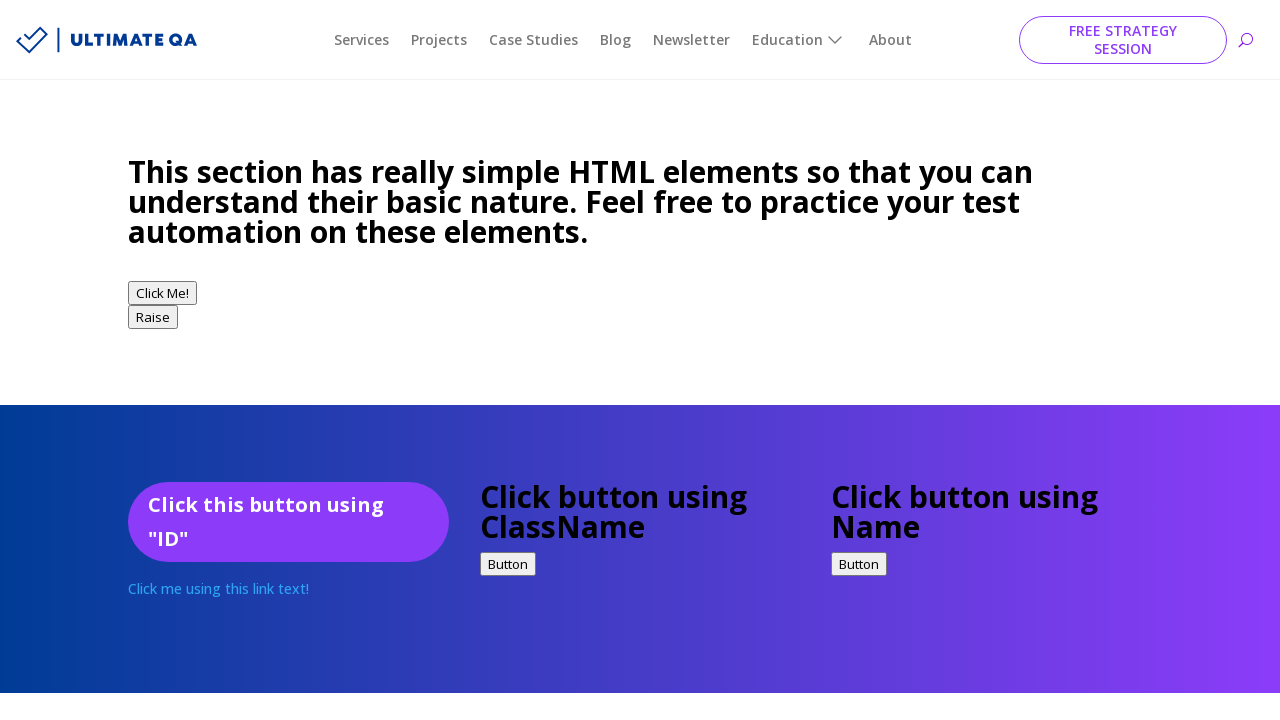

Clicked anchor link to navigate to link-success page at (169, 361) on a[href='/link-success']
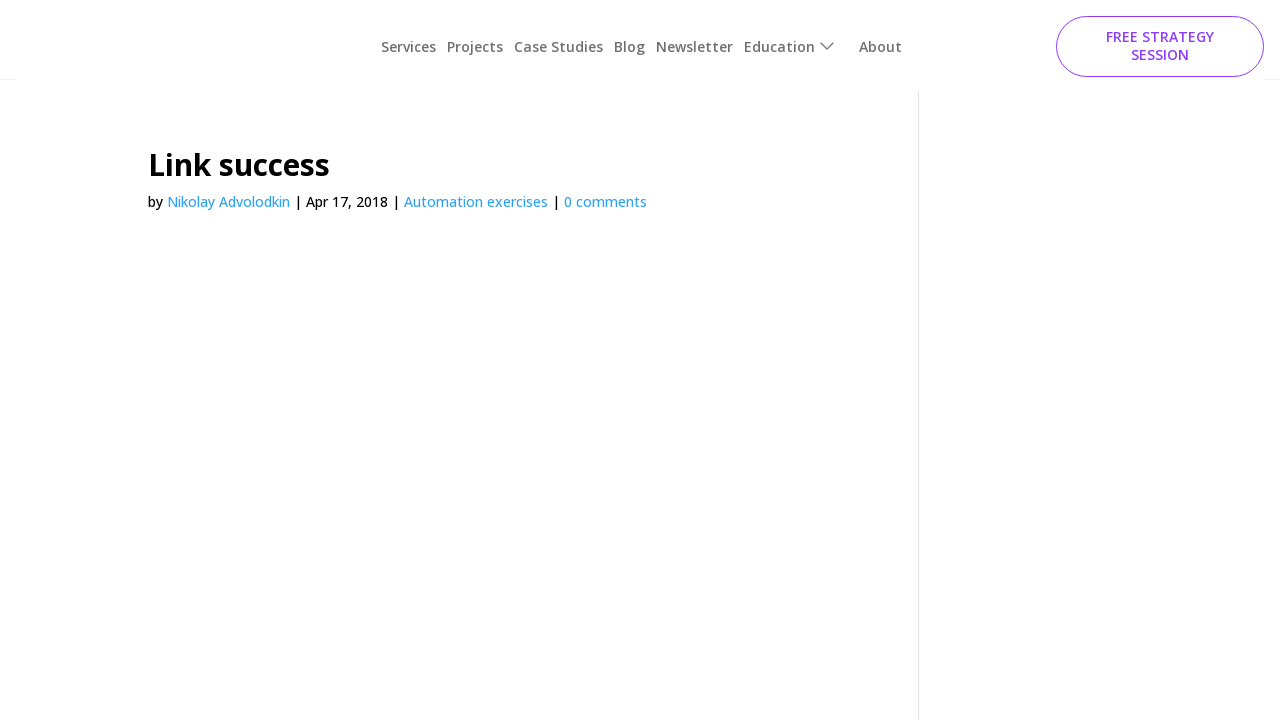

Navigation to link-success page completed and URL verified
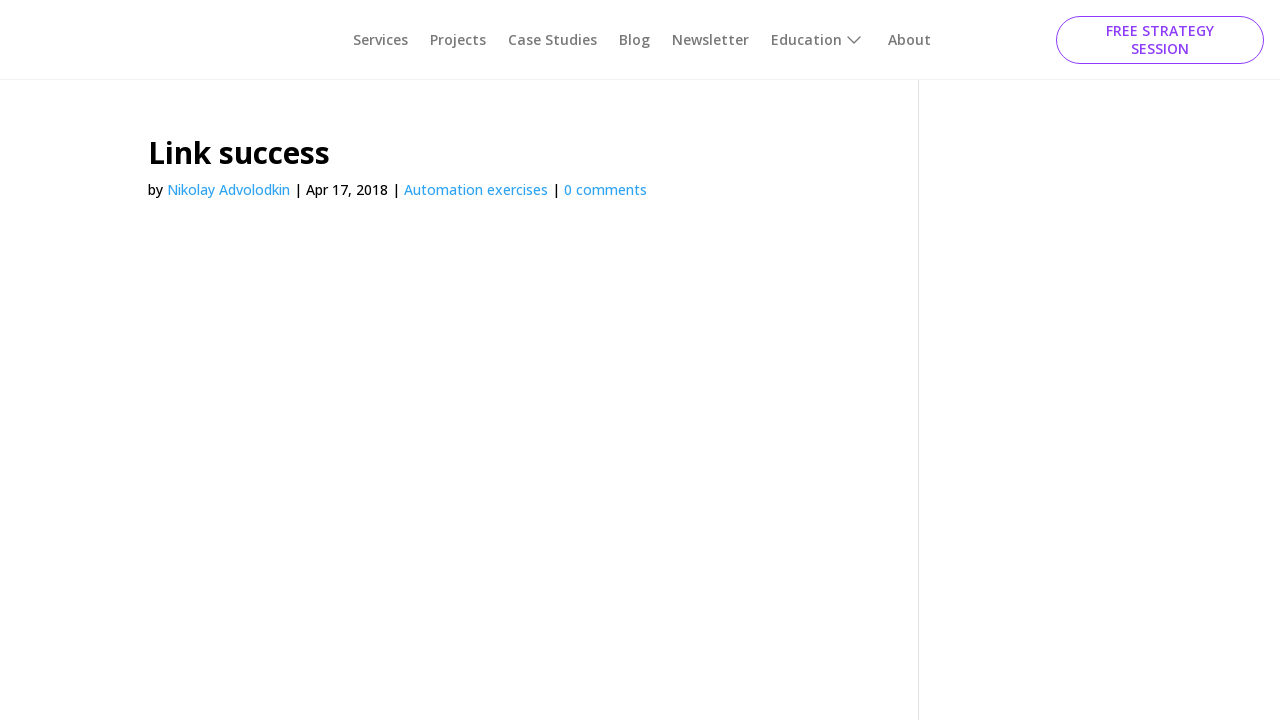

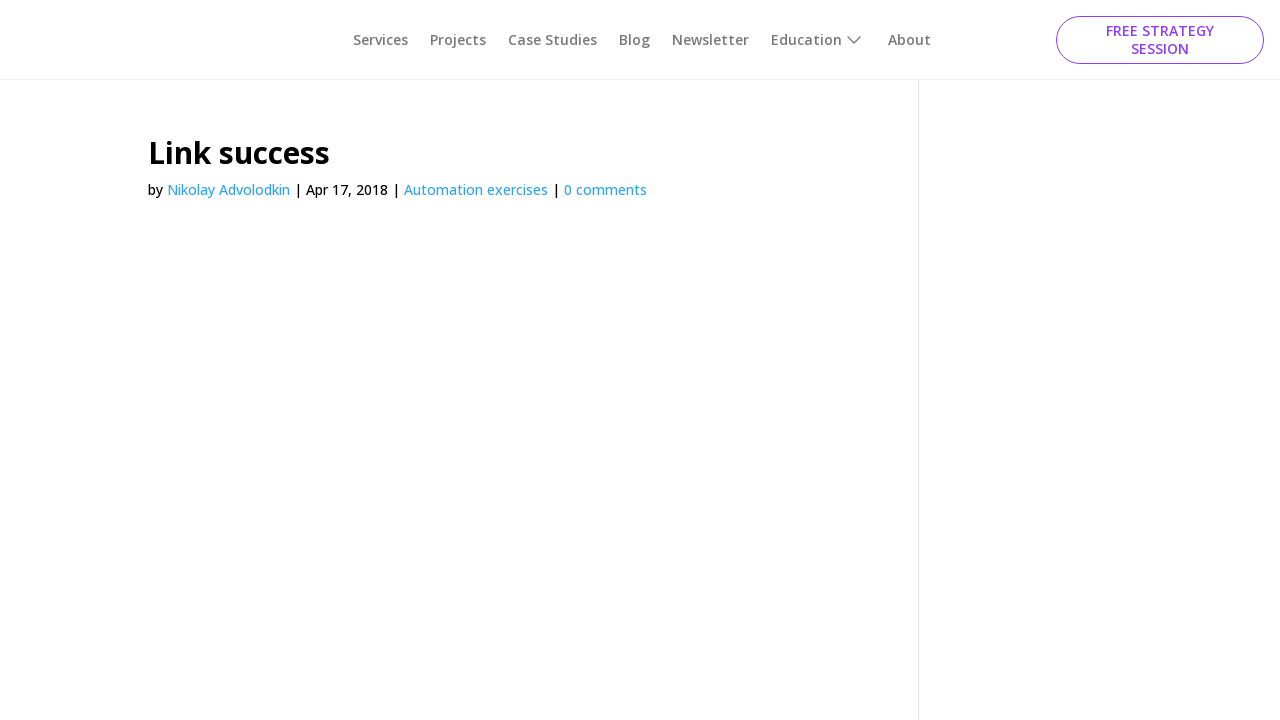